Fills out a web form with personal information including name, job title, education level, gender, and date, then submits the form

Starting URL: http://formy-project.herokuapp.com/form

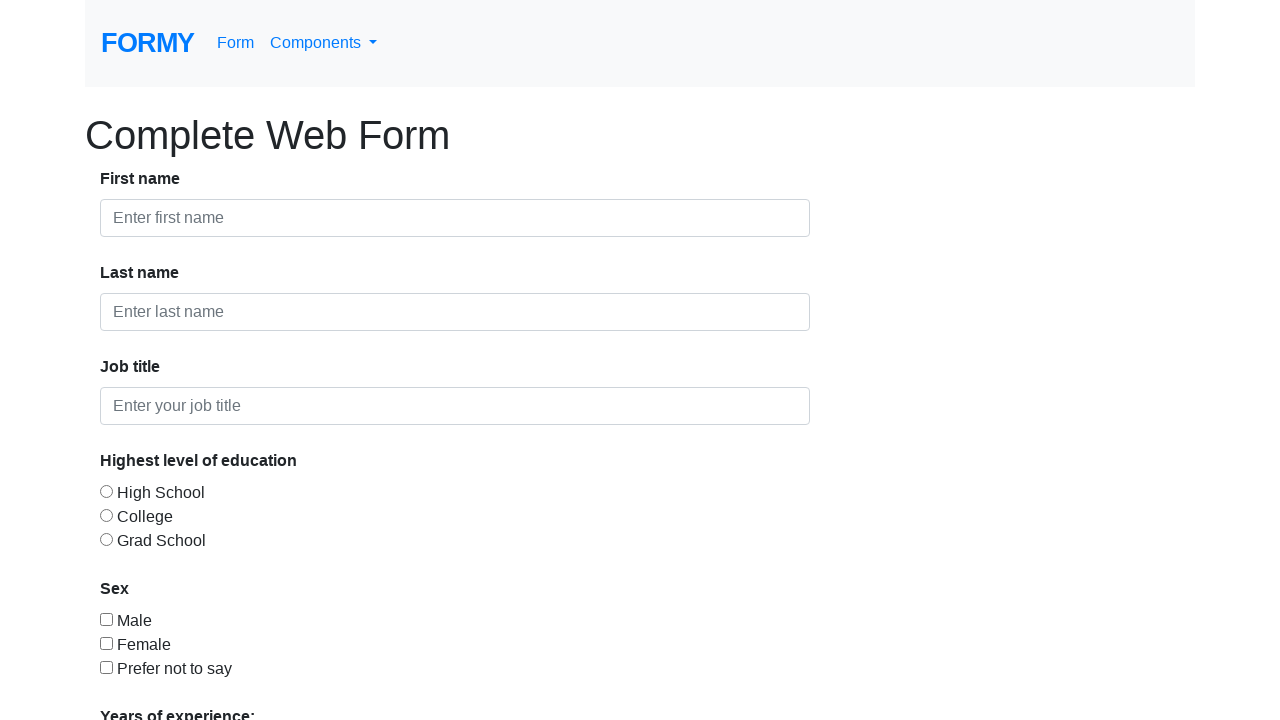

Filled first name field with 'Aravinda' on #first-name
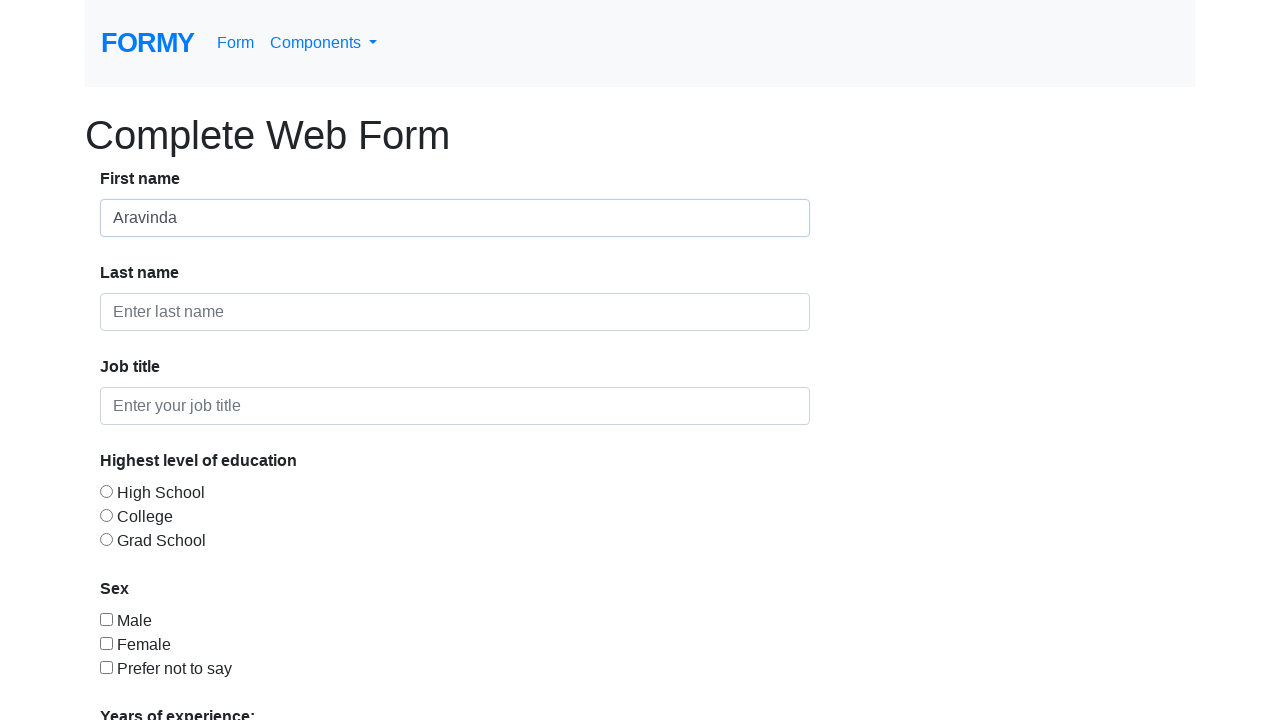

Filled last name field with 'H' on #last-name
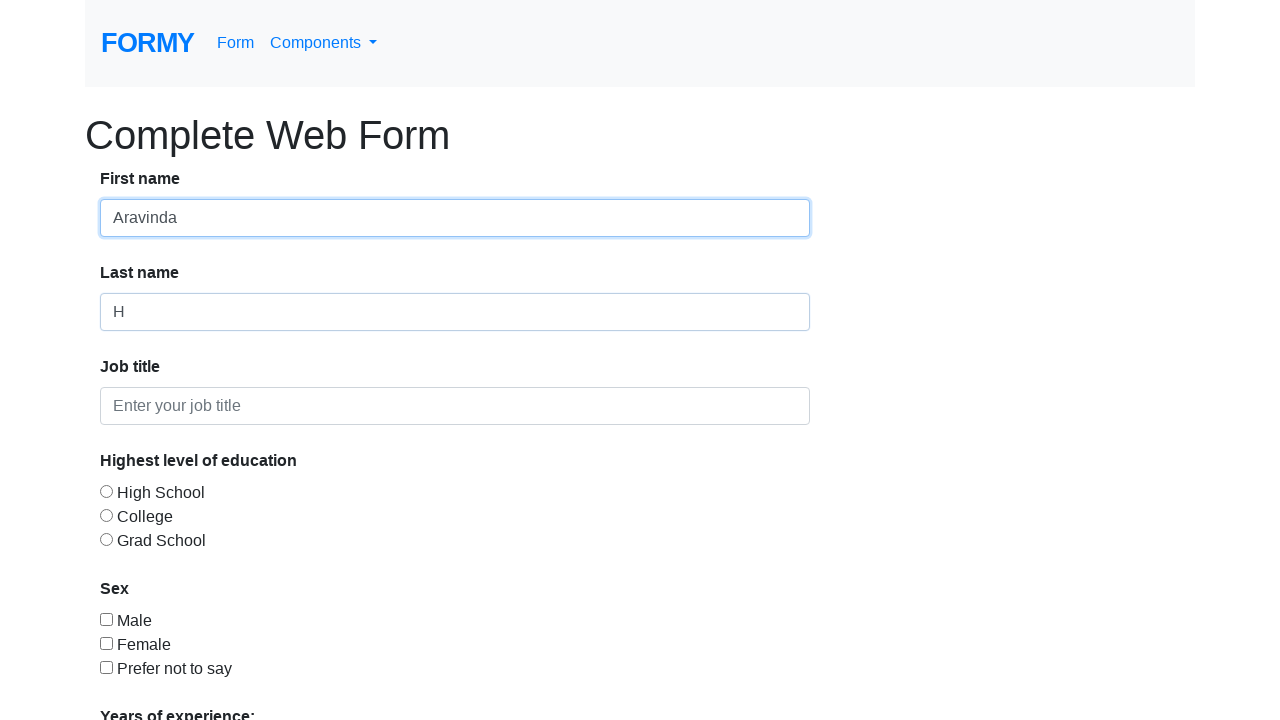

Filled job title field with 'Tutor' on #job-title
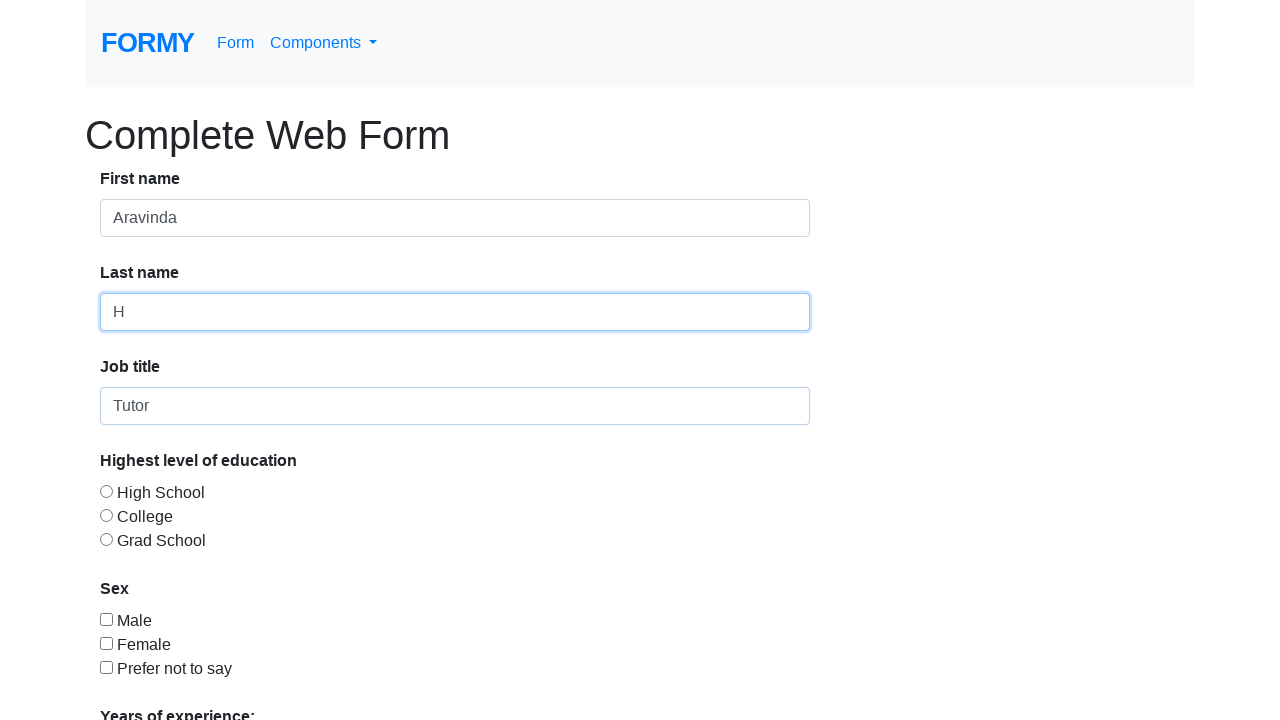

Selected education level (radio button 3) at (106, 539) on #radio-button-3
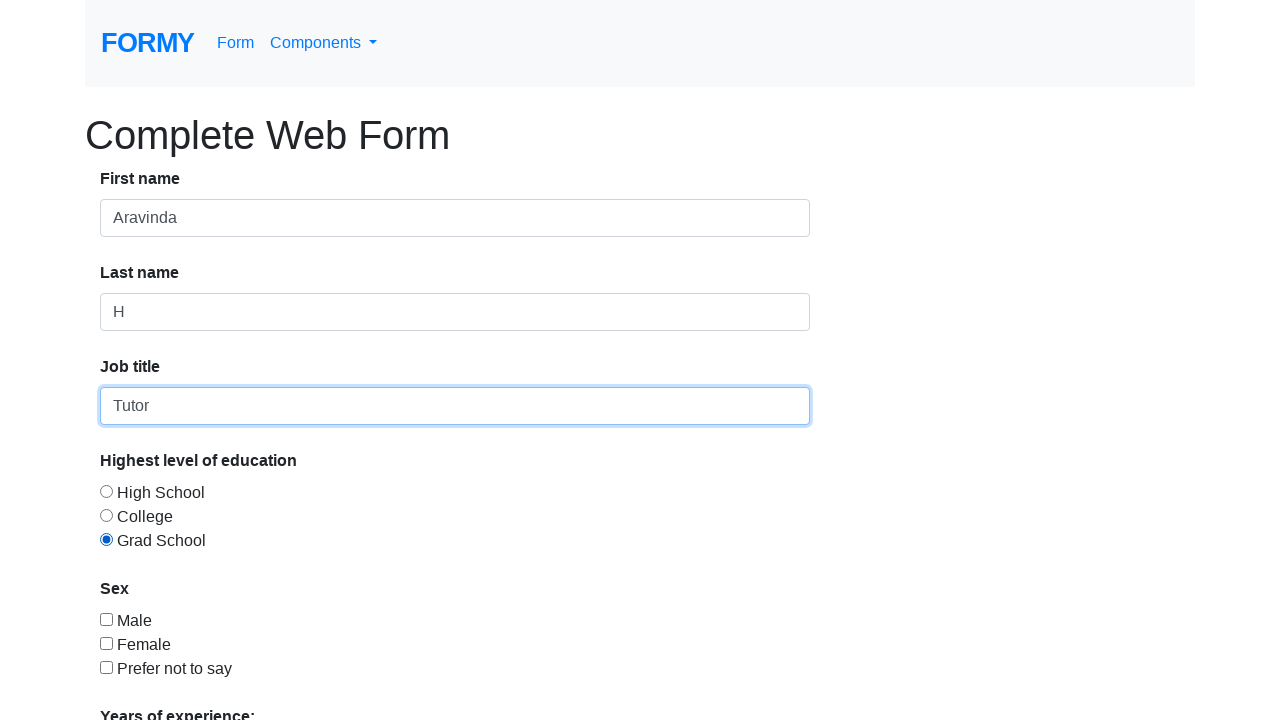

Checked gender checkbox at (106, 619) on #checkbox-1
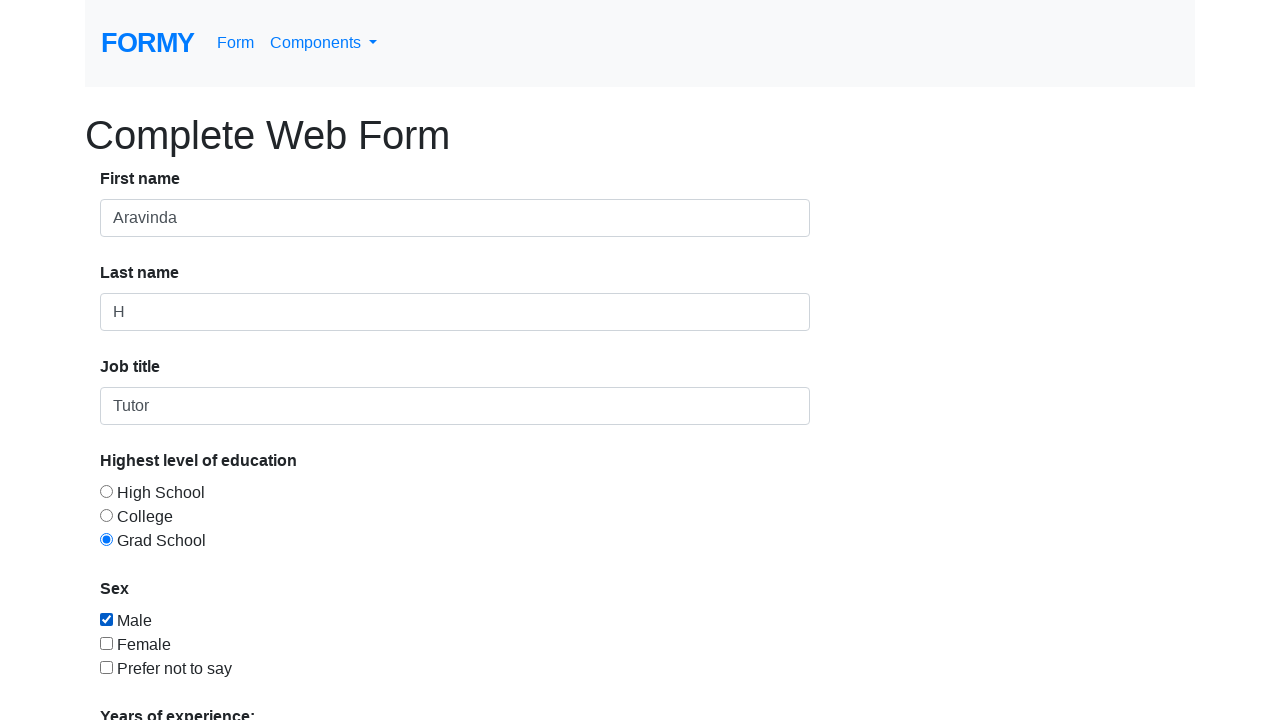

Filled date field with '08/23/2020' on #datepicker
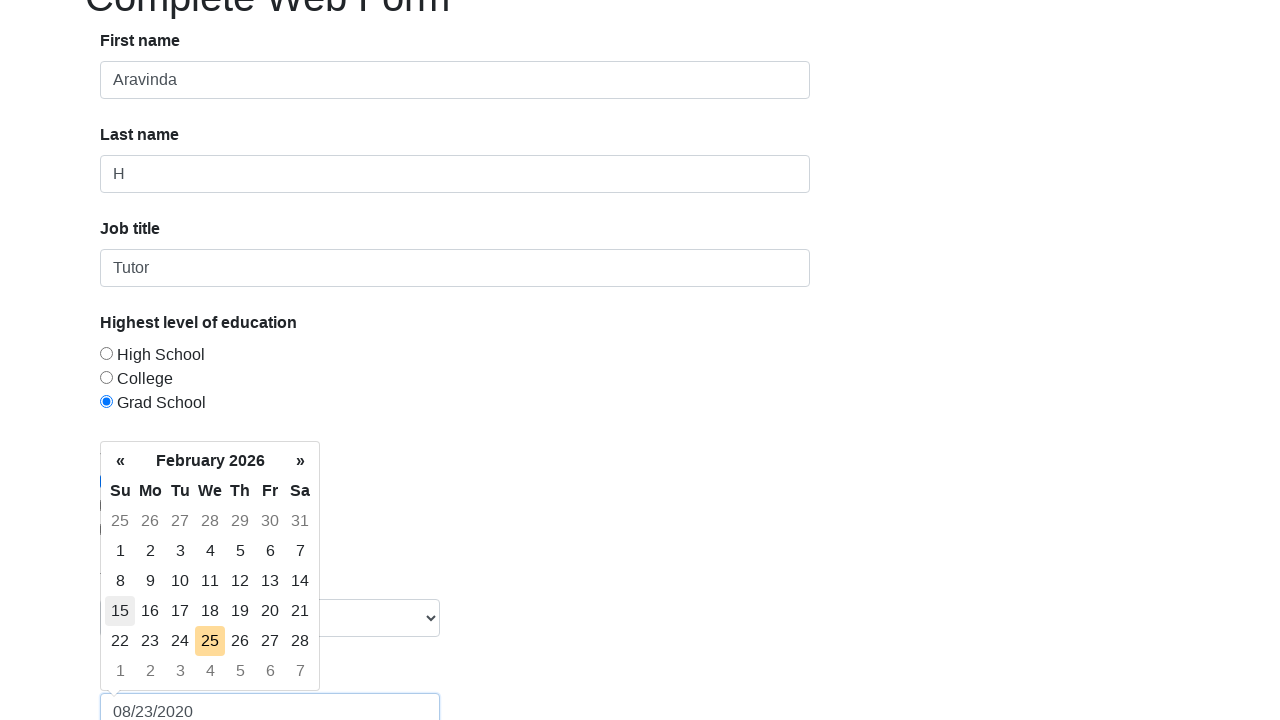

Clicked Submit button to submit the form at (148, 680) on a:has-text('Submit')
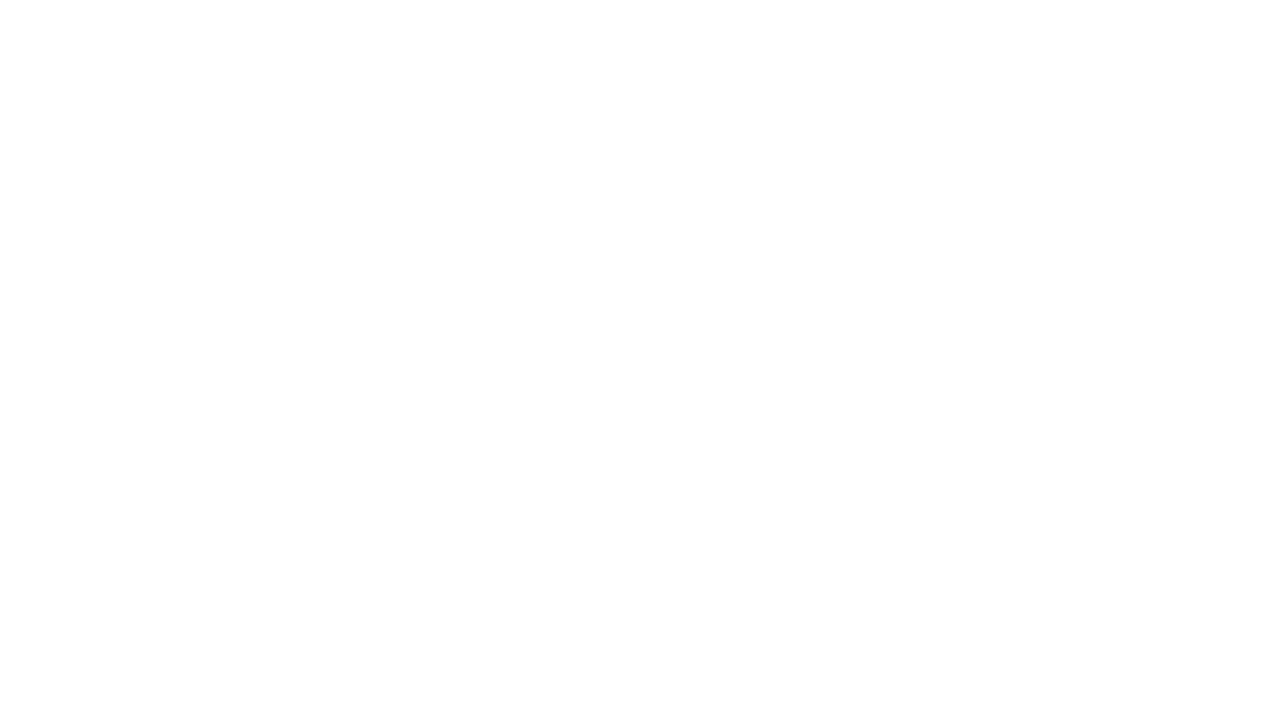

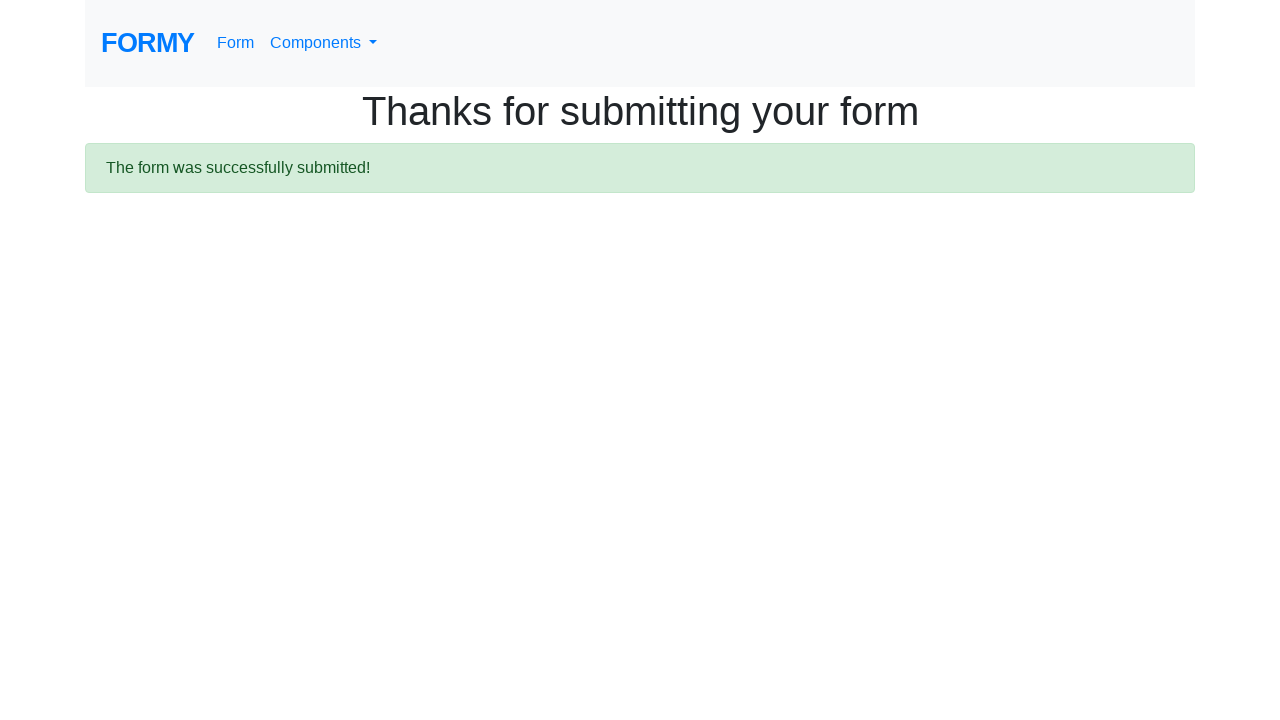